Tests dynamic controls by removing and then adding back an element using Remove and Add buttons

Starting URL: http://the-internet.herokuapp.com/dynamic_controls

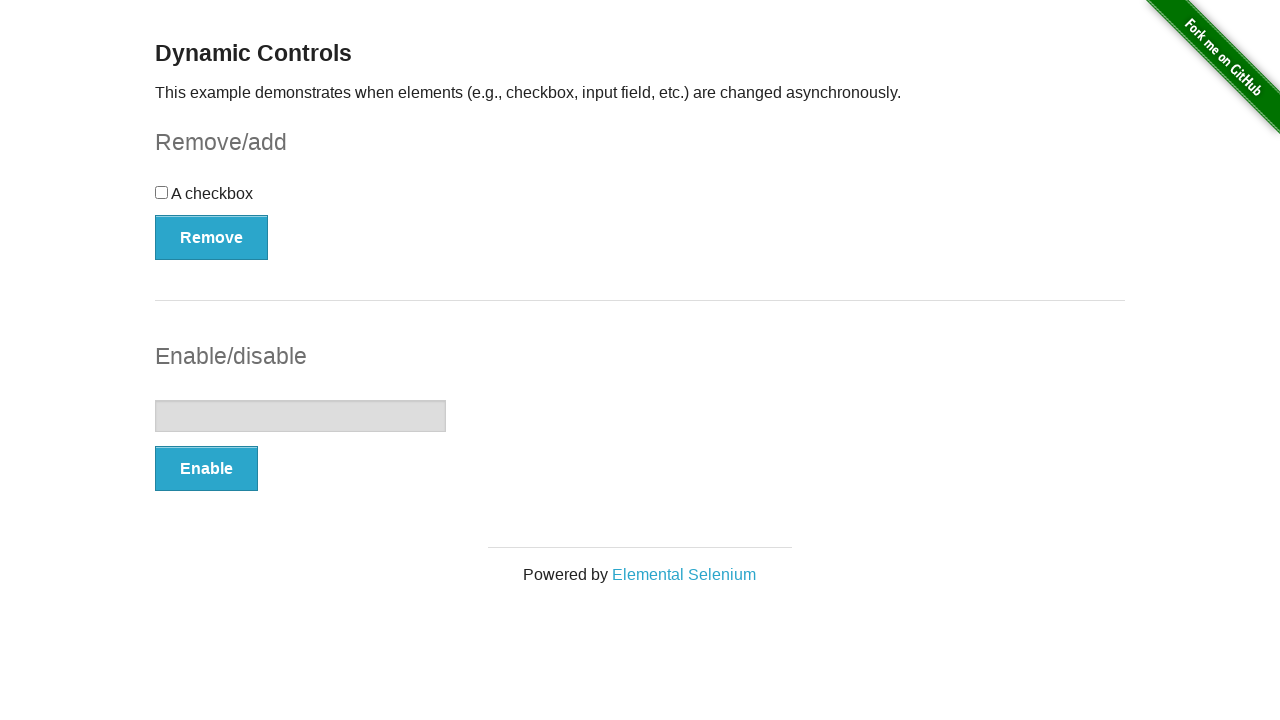

Clicked Remove button to remove the element at (212, 237) on xpath=//button[text()='Remove']
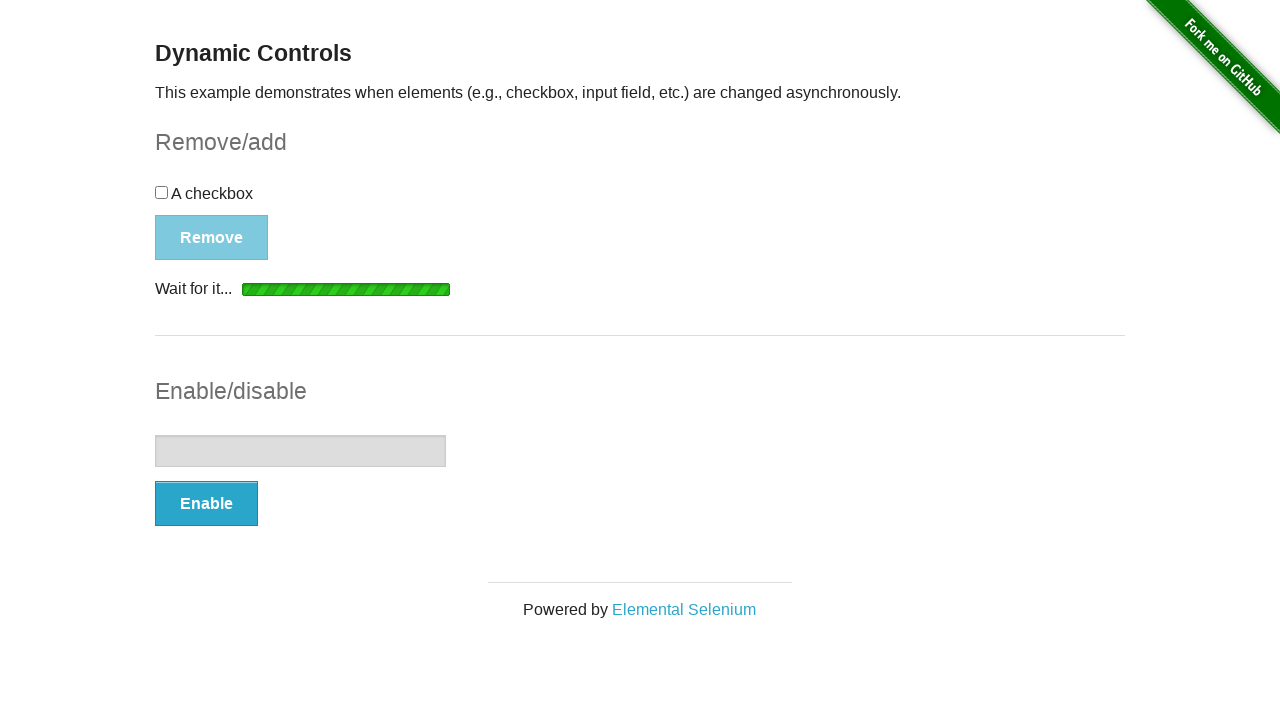

Add button appeared after removing element
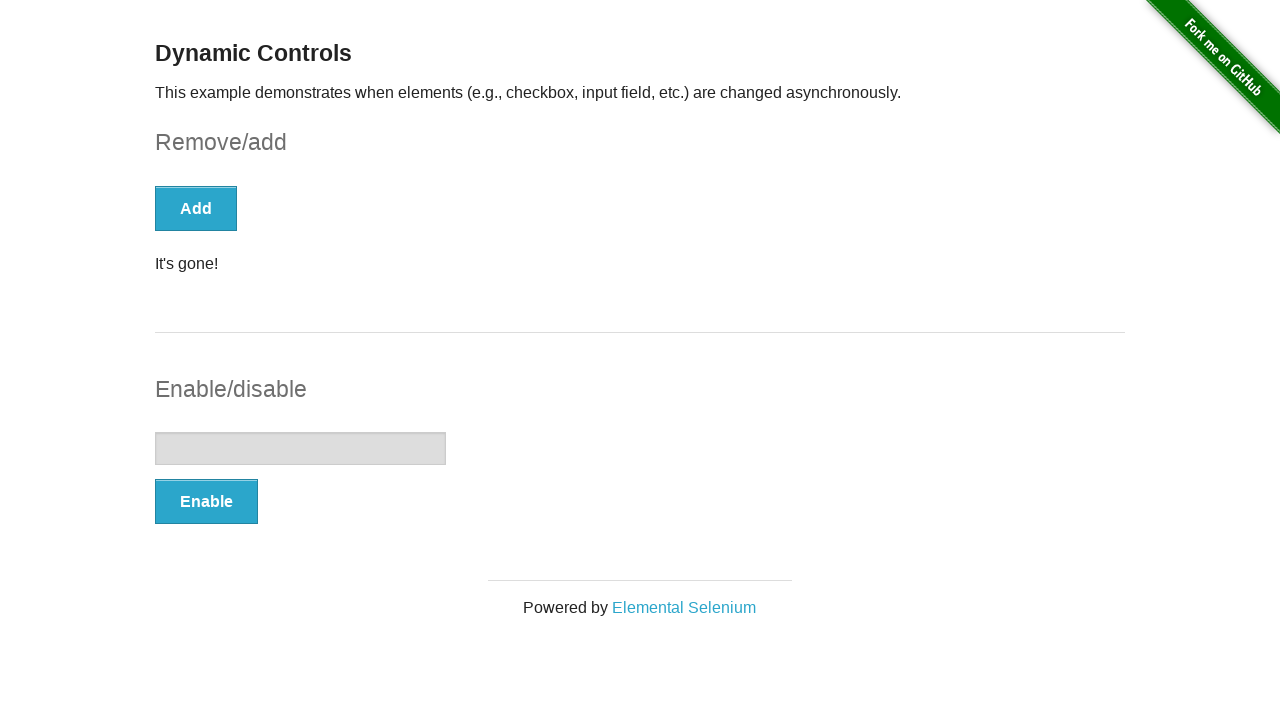

Clicked Add button to restore the element at (196, 208) on xpath=//button[text()='Add']
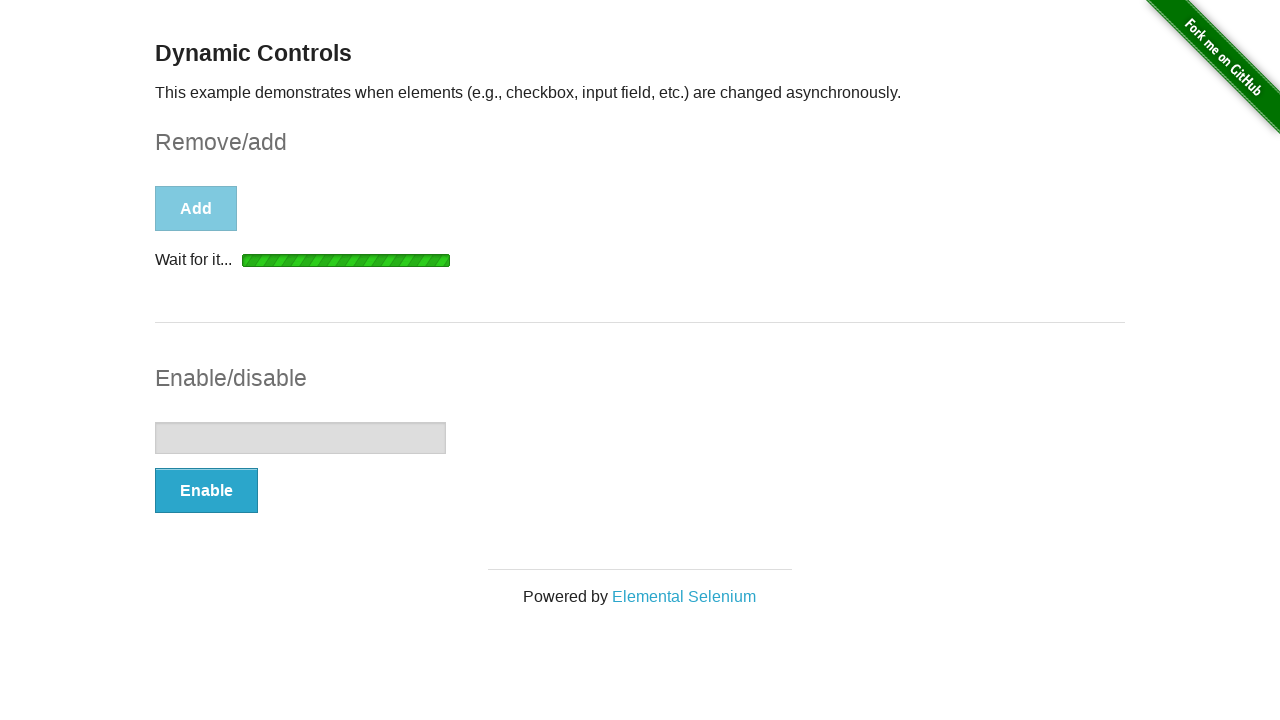

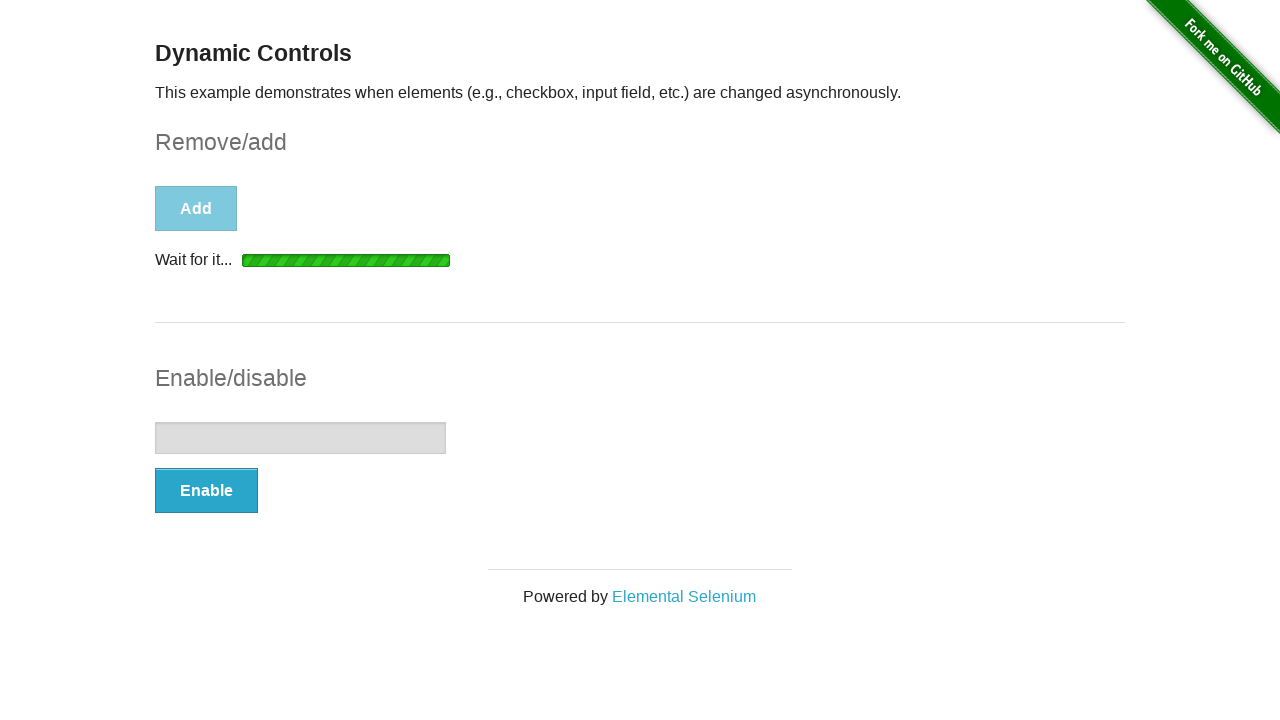